Navigates to Playwright documentation site, clicks the "Get started" link, and verifies the Installation heading is visible

Starting URL: https://playwright.dev/

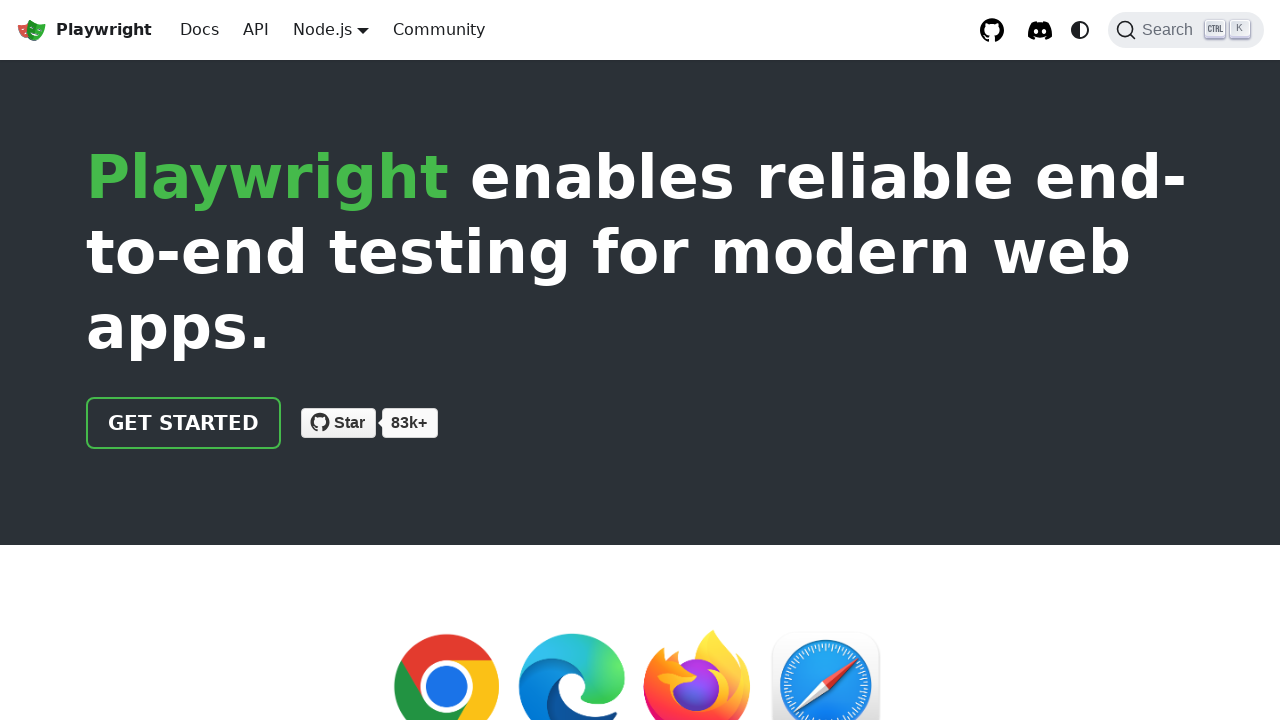

Navigated to Playwright documentation site
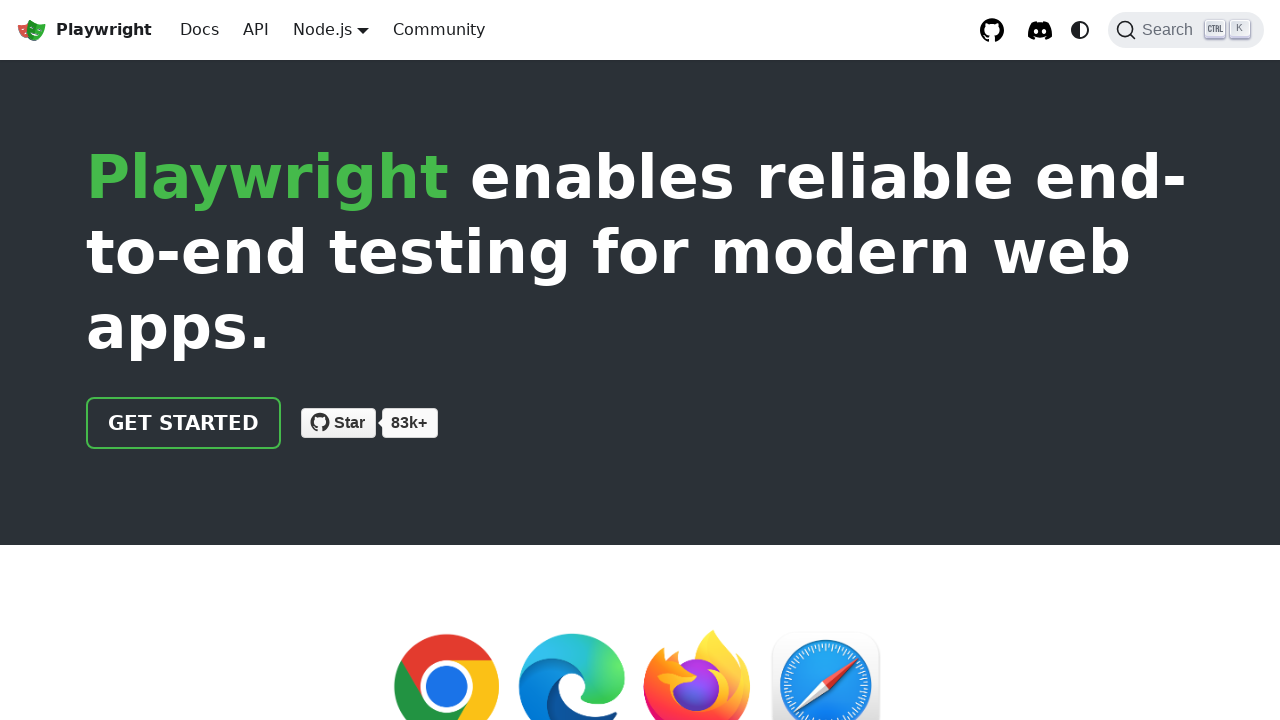

Clicked the 'Get started' link at (184, 423) on internal:role=link[name="Get started"i]
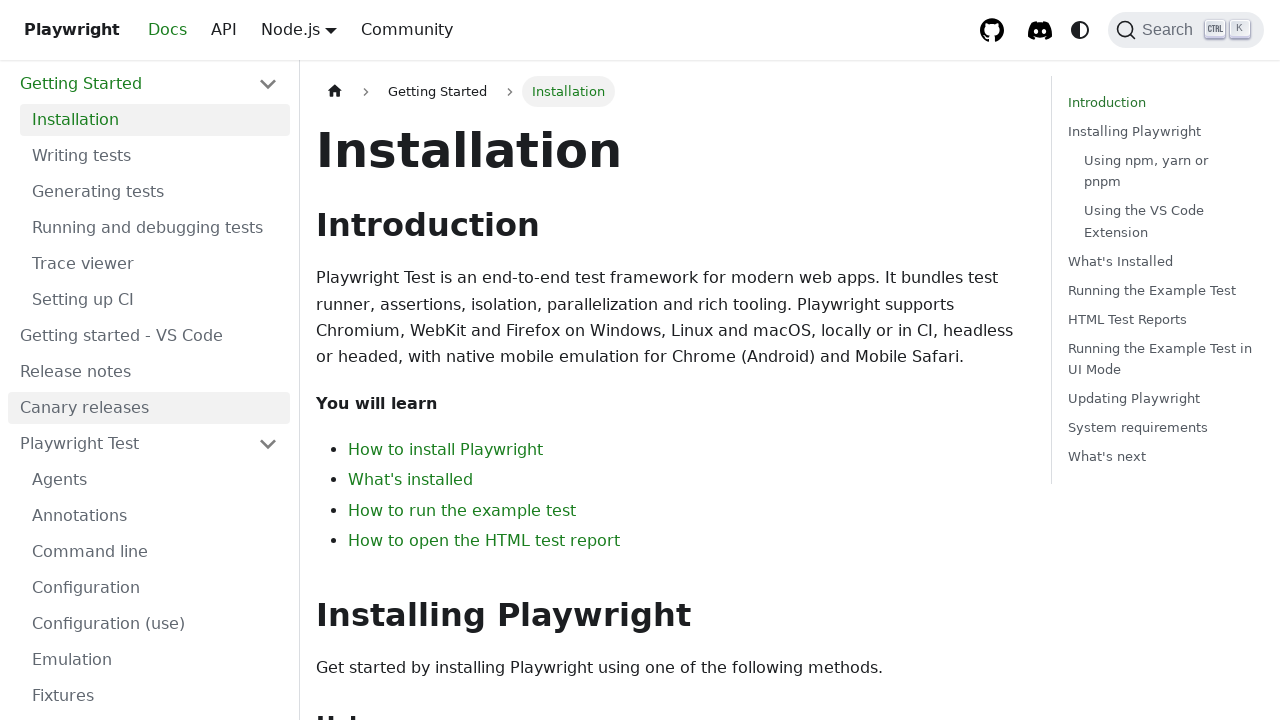

Verified that the Installation heading is visible
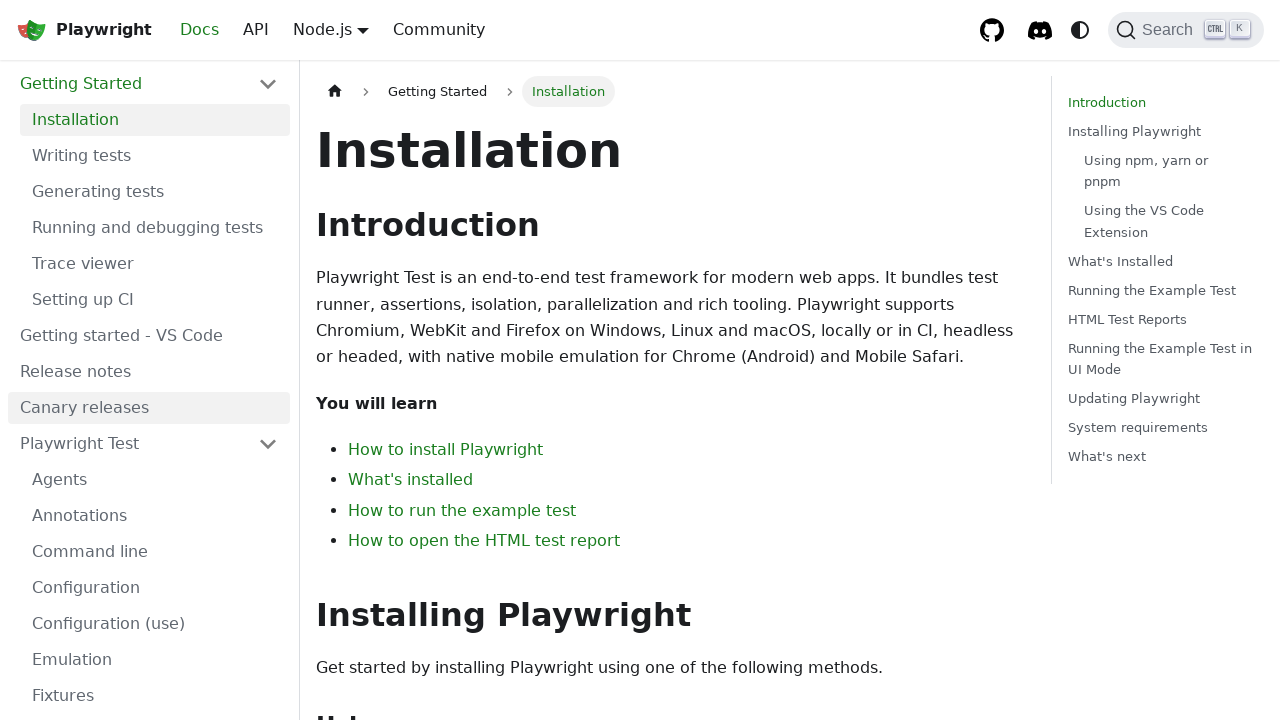

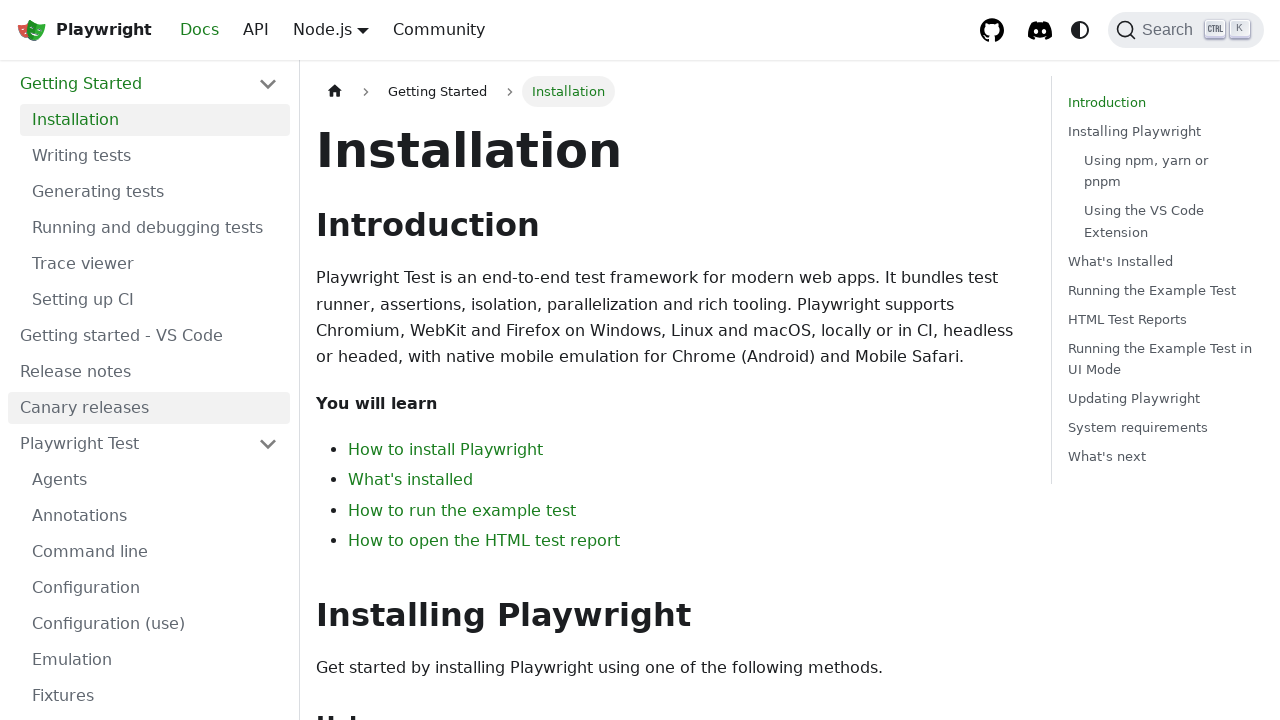